Tests double-click functionality by switching to an iframe and performing a double-click action on a paragraph element

Starting URL: https://seleniumbase.io/w3schools/double_click

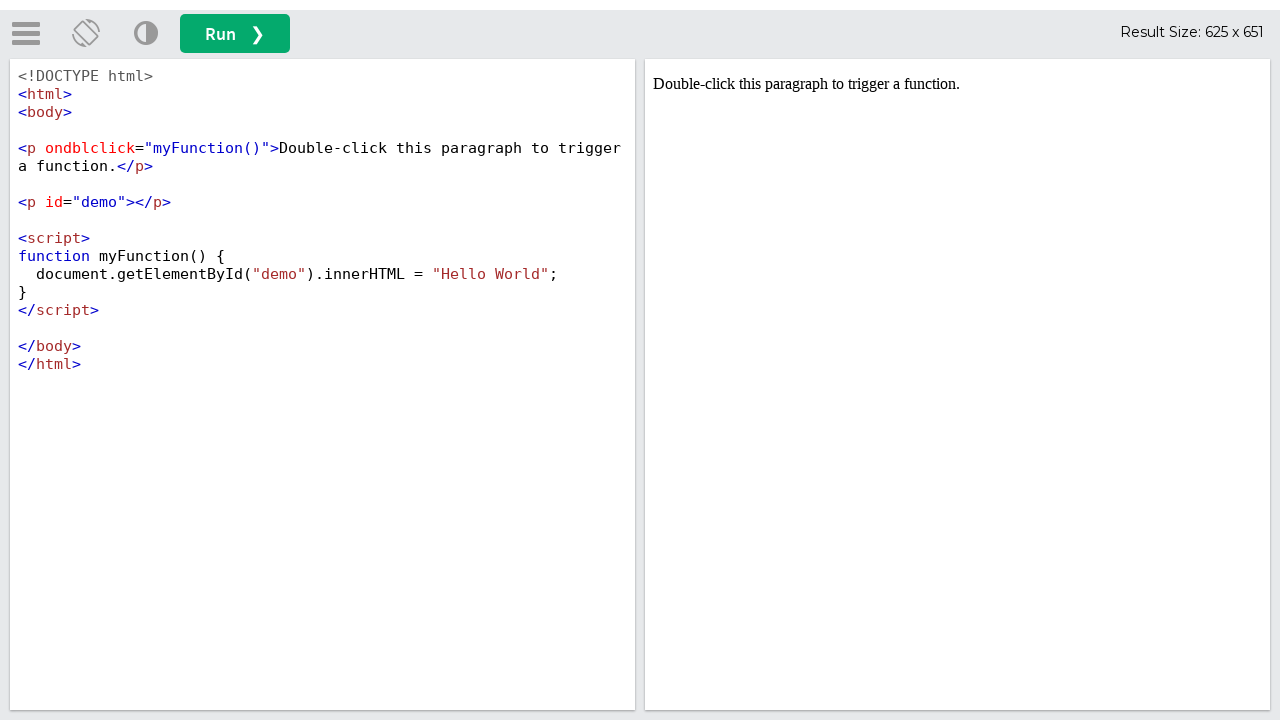

Located iframe#iframeResult
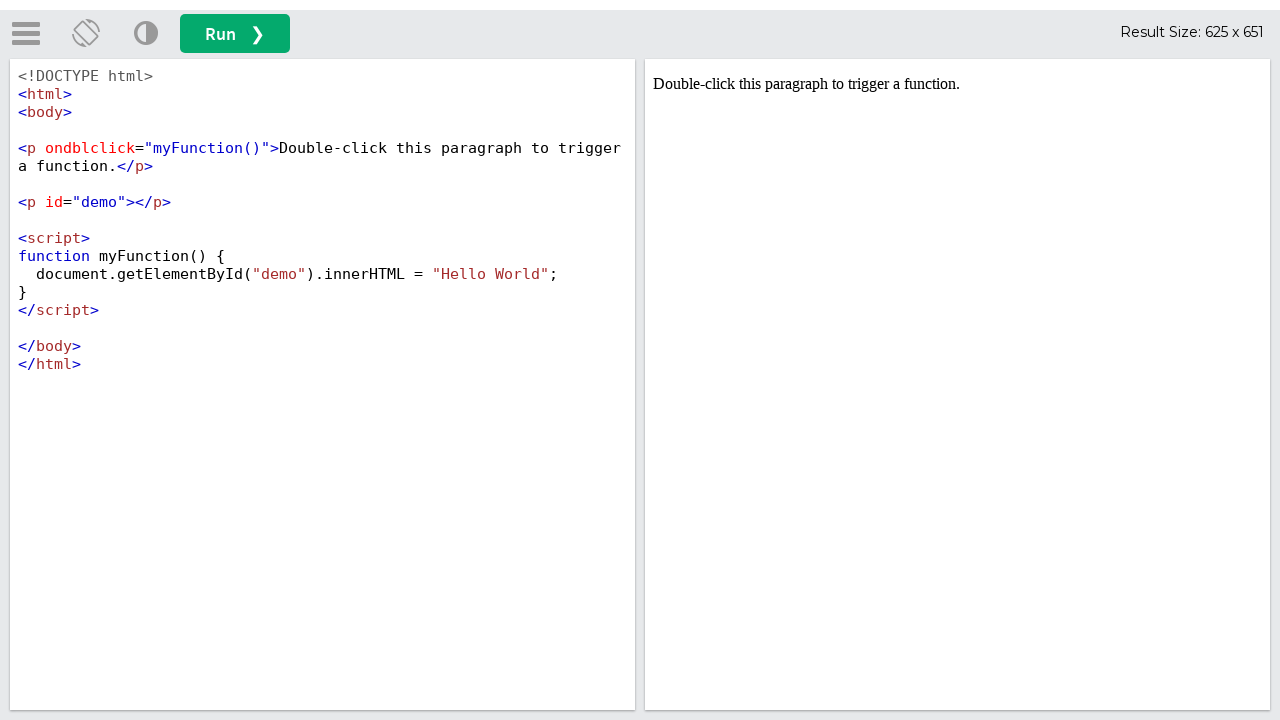

Located paragraph element with ondblclick handler inside iframe
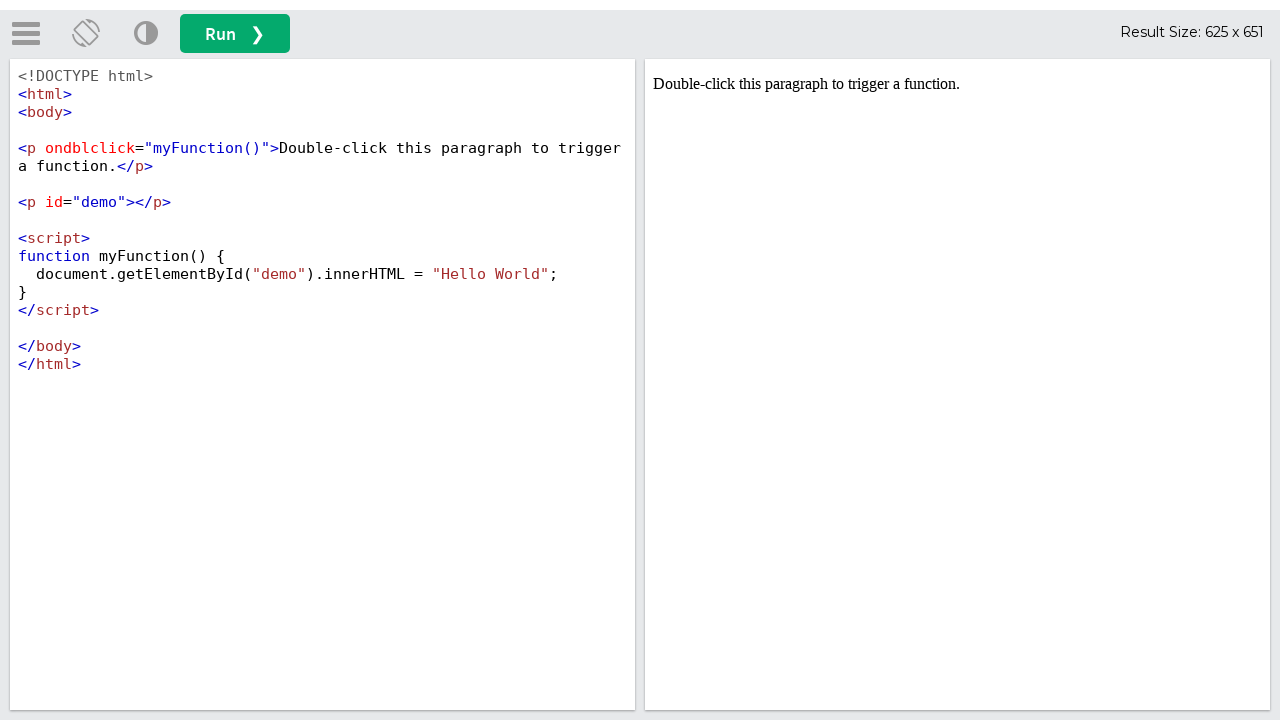

Performed double-click action on paragraph element at (958, 84) on iframe#iframeResult >> internal:control=enter-frame >> p[ondblclick='myFunction(
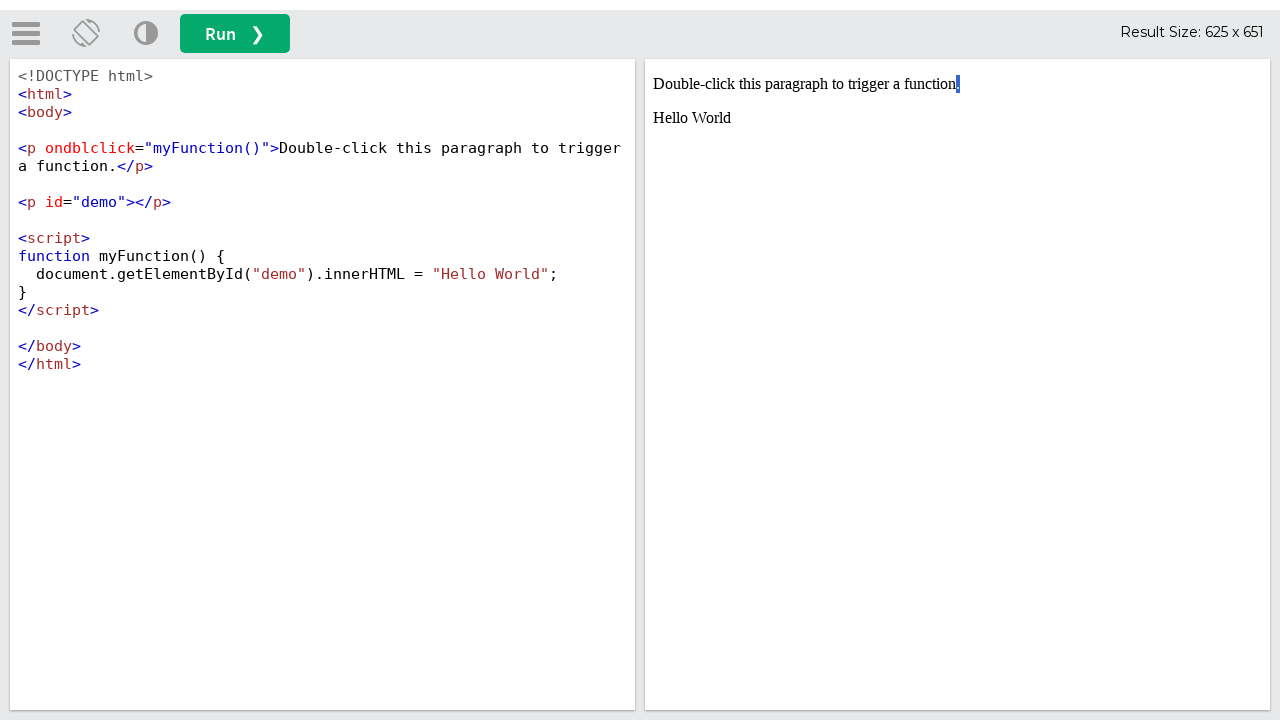

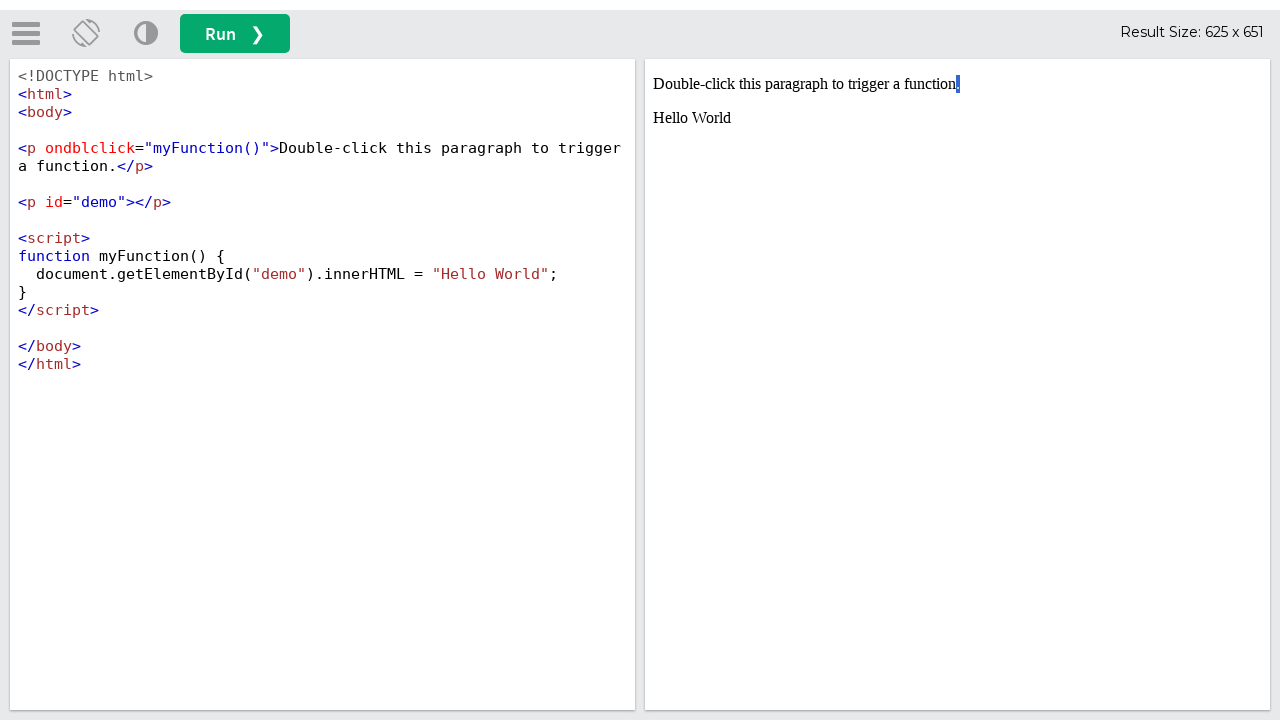